Tests different button interactions including left click, double click, right click, and hover functionality on a button testing page

Starting URL: https://testkru.com/Elements/Buttons

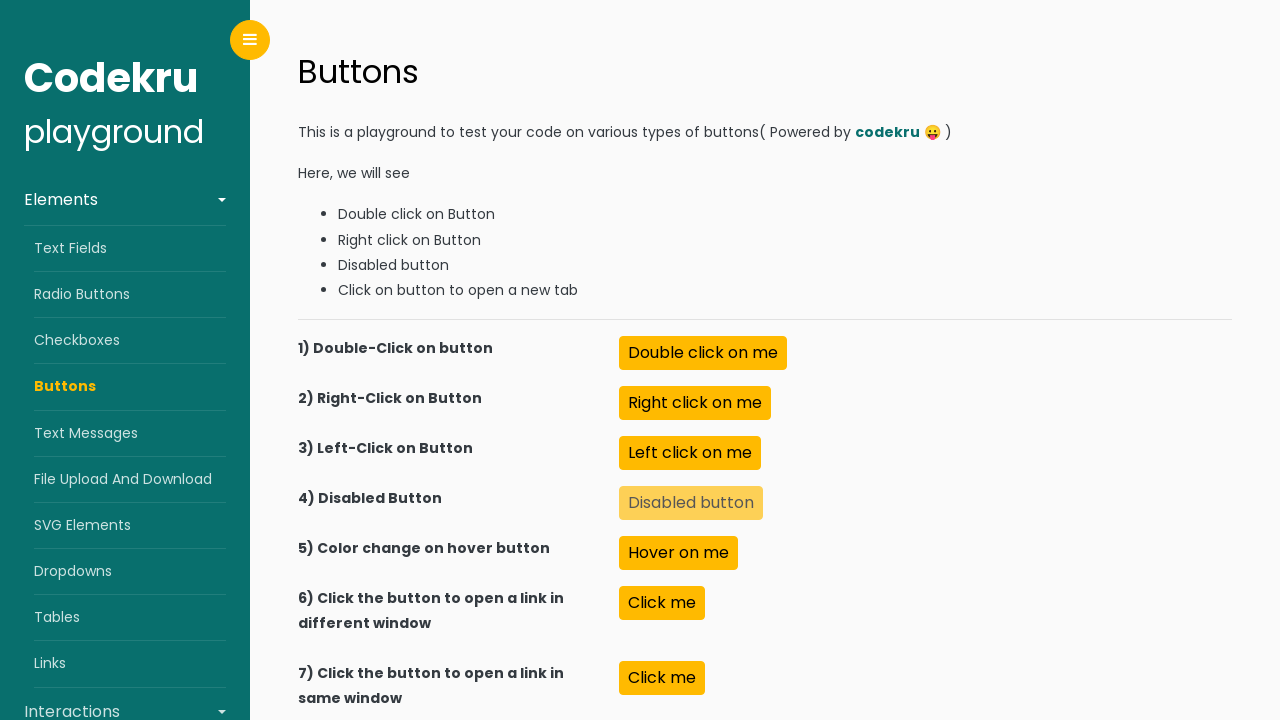

Waited for left click button to be visible
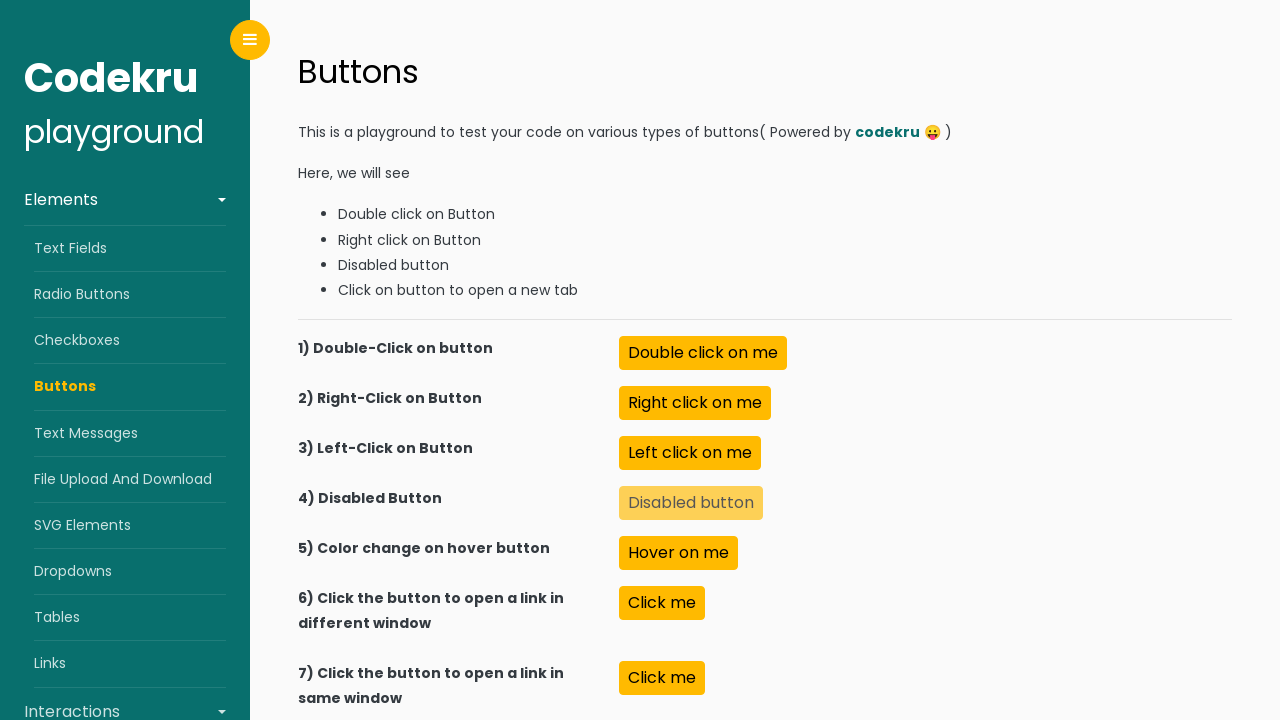

Waited for double click button to be visible
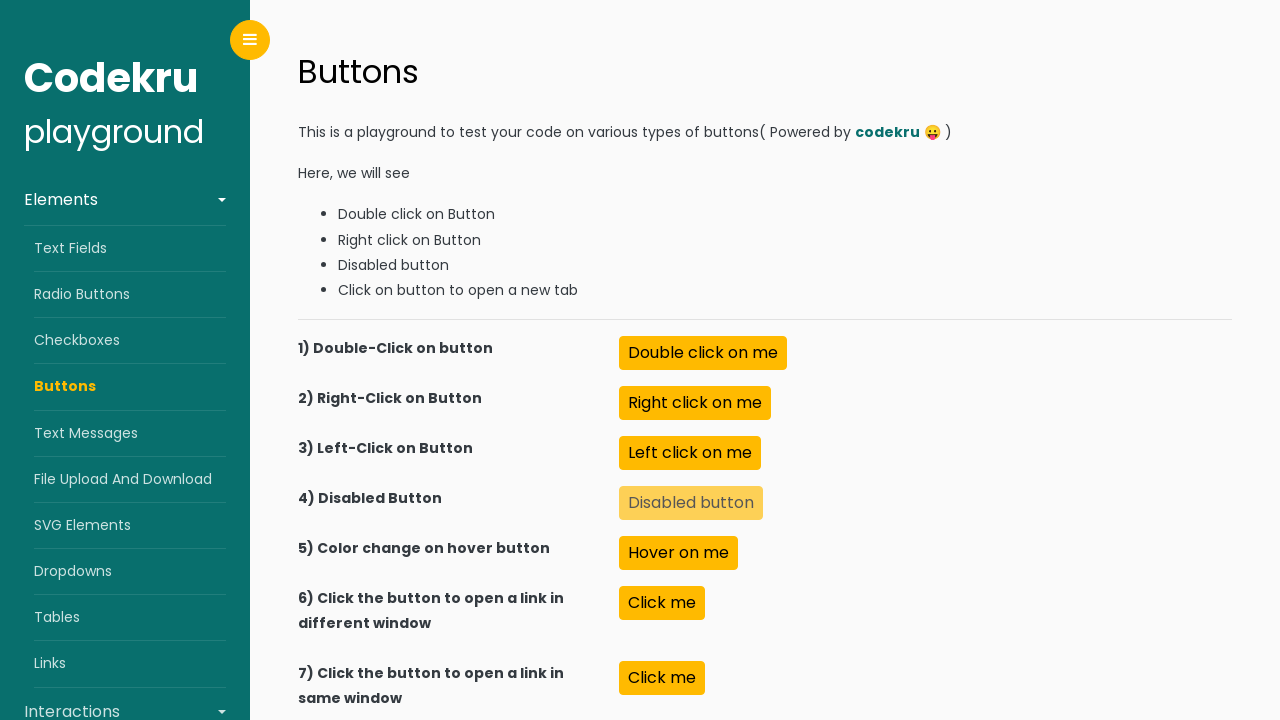

Waited for right click button to be visible
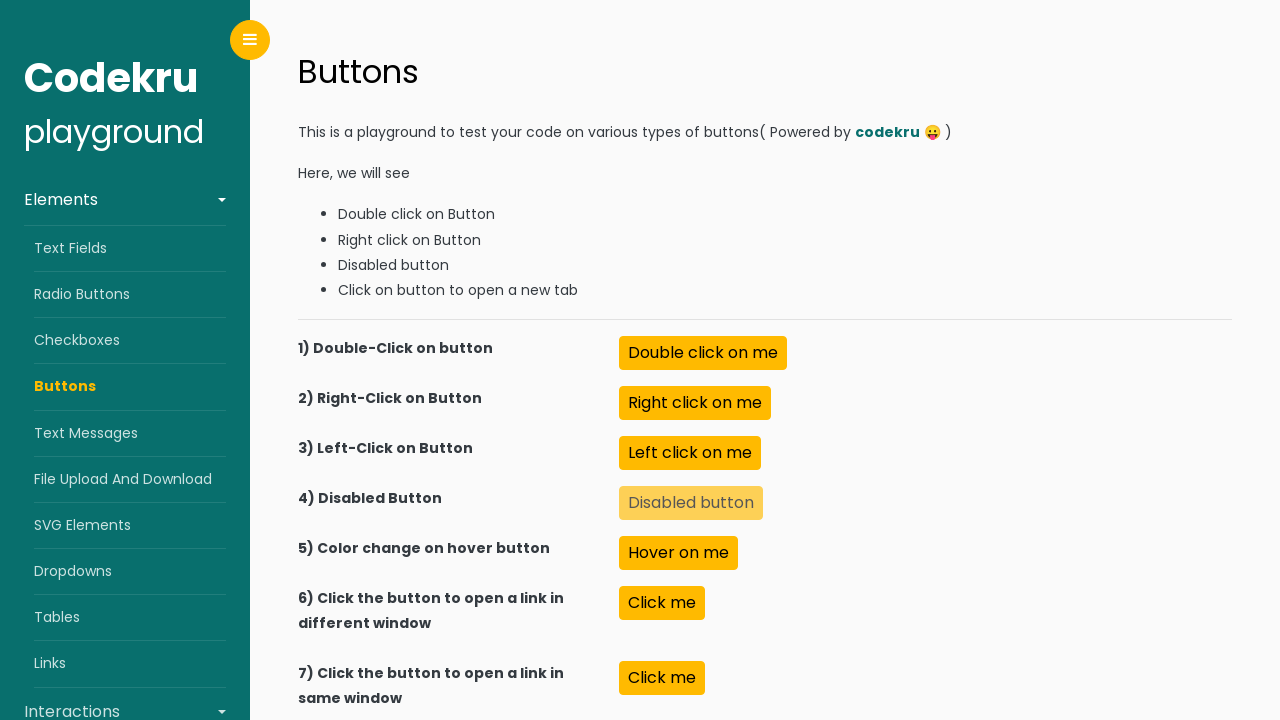

Waited for hover button to be visible
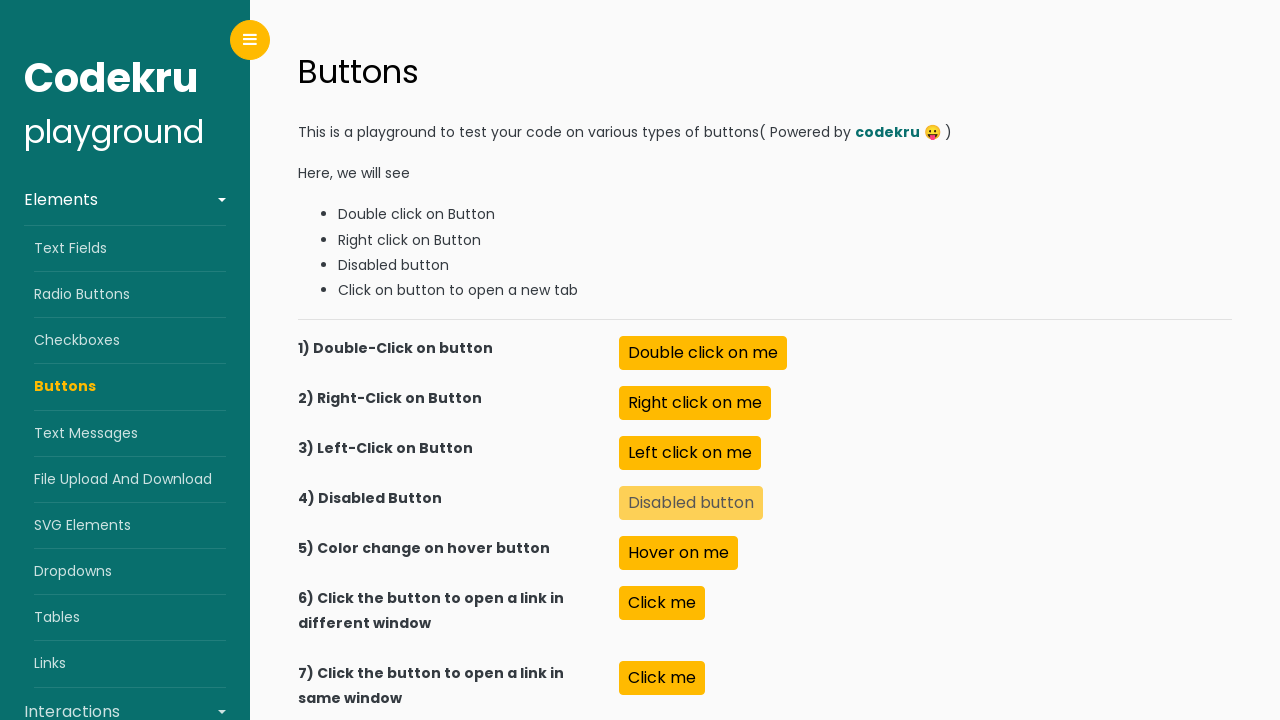

Performed left click on the left click button at (690, 453) on #leftClick
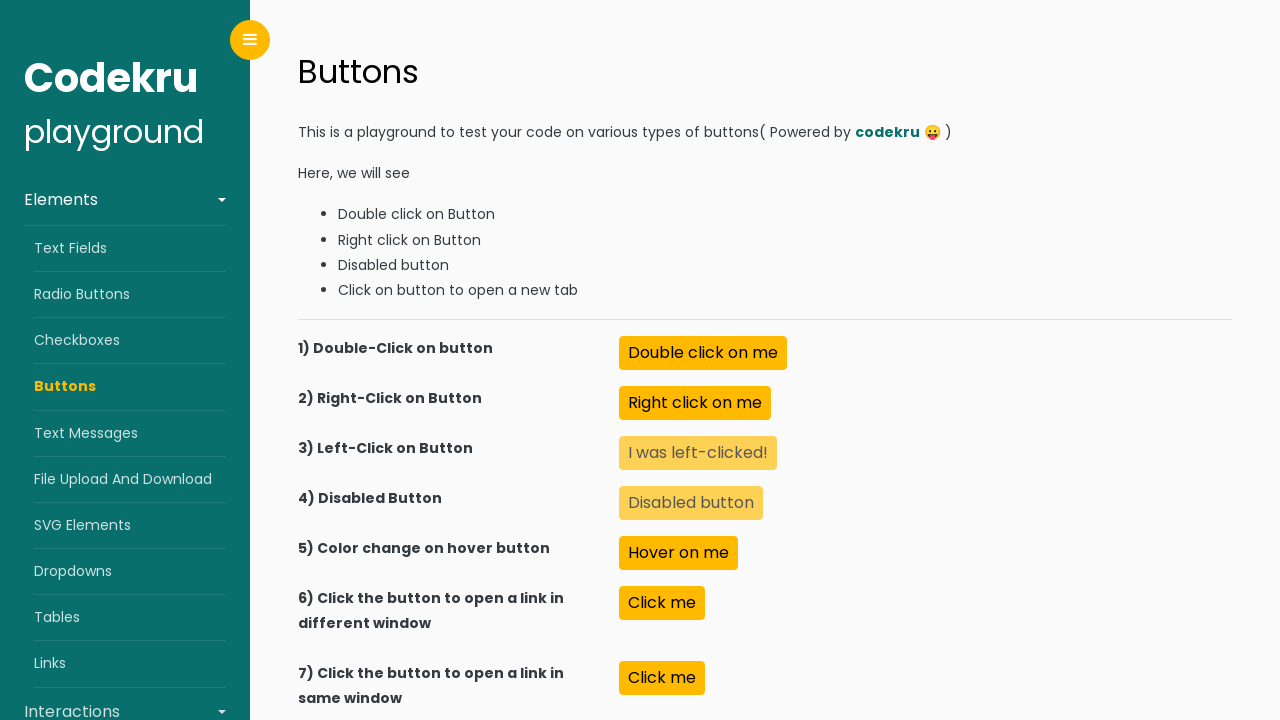

Performed double click on the double click button at (703, 353) on #doubleClick
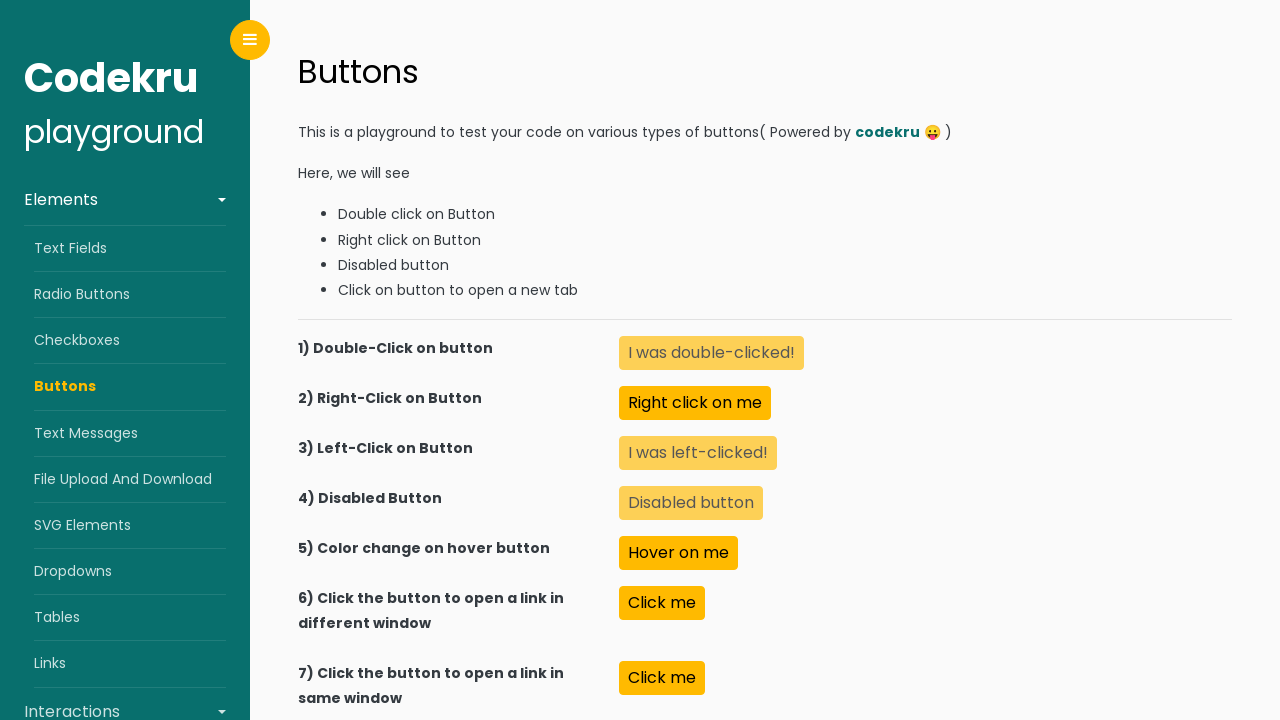

Performed right click on the right click button at (695, 403) on #rightClick
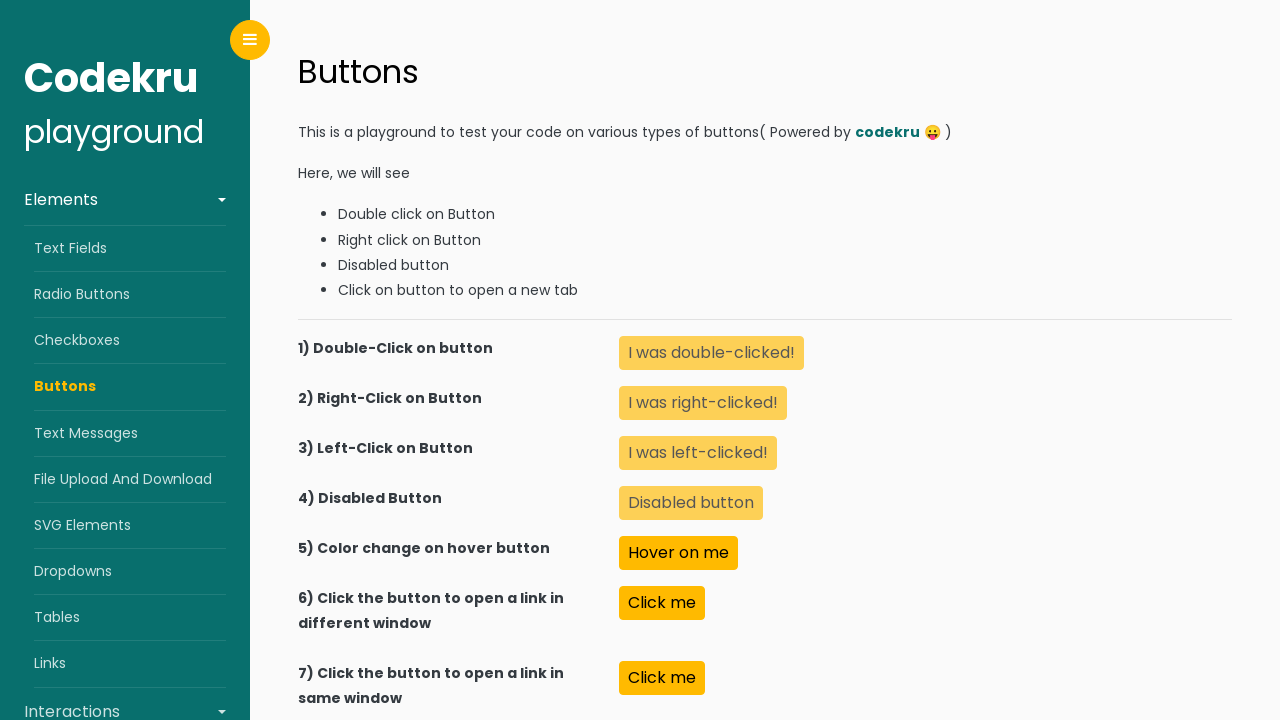

Hovered over the button to trigger color change at (679, 553) on #colorChangeOnHover
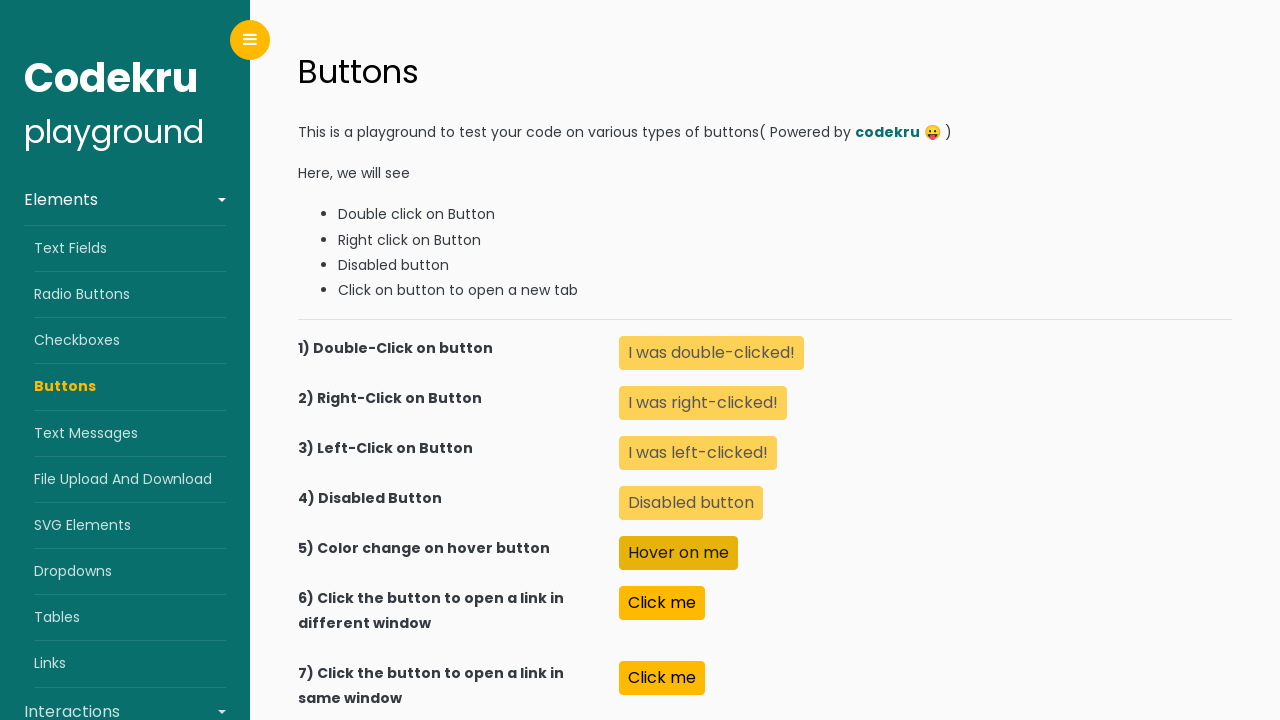

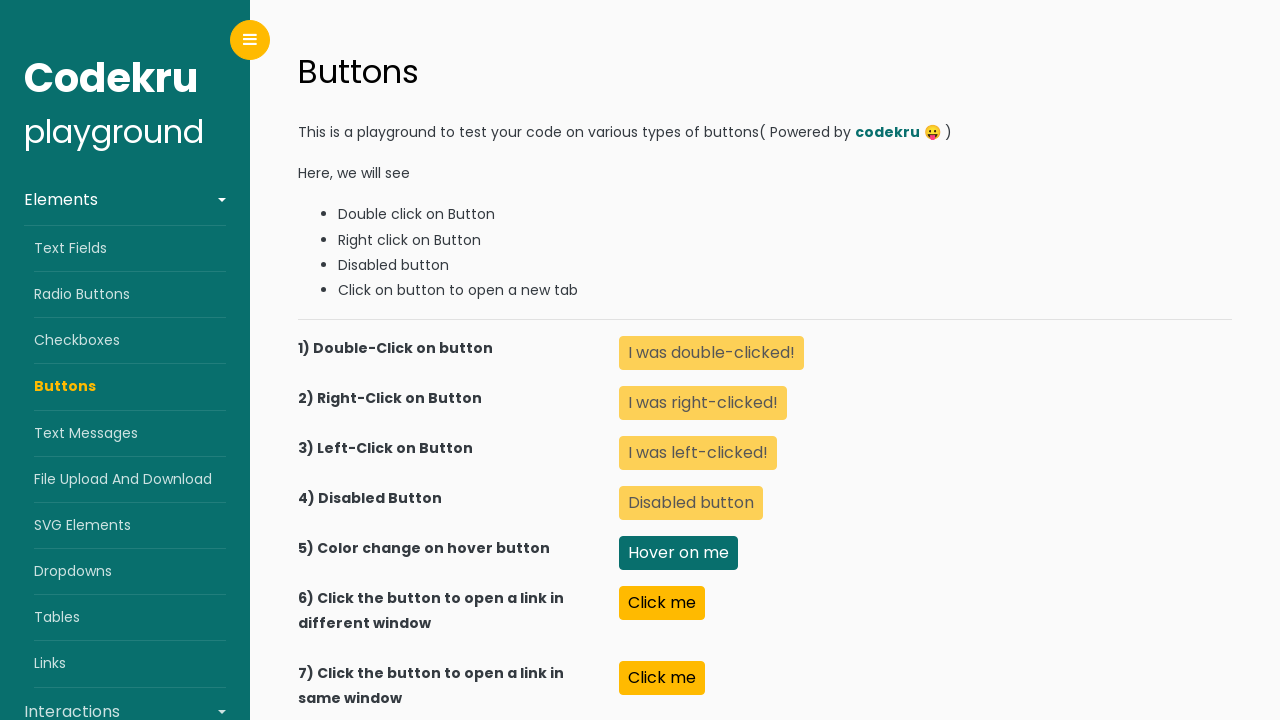